Tests file upload functionality and form submission

Starting URL: https://bonigarcia.dev/selenium-webdriver-java/web-form.html

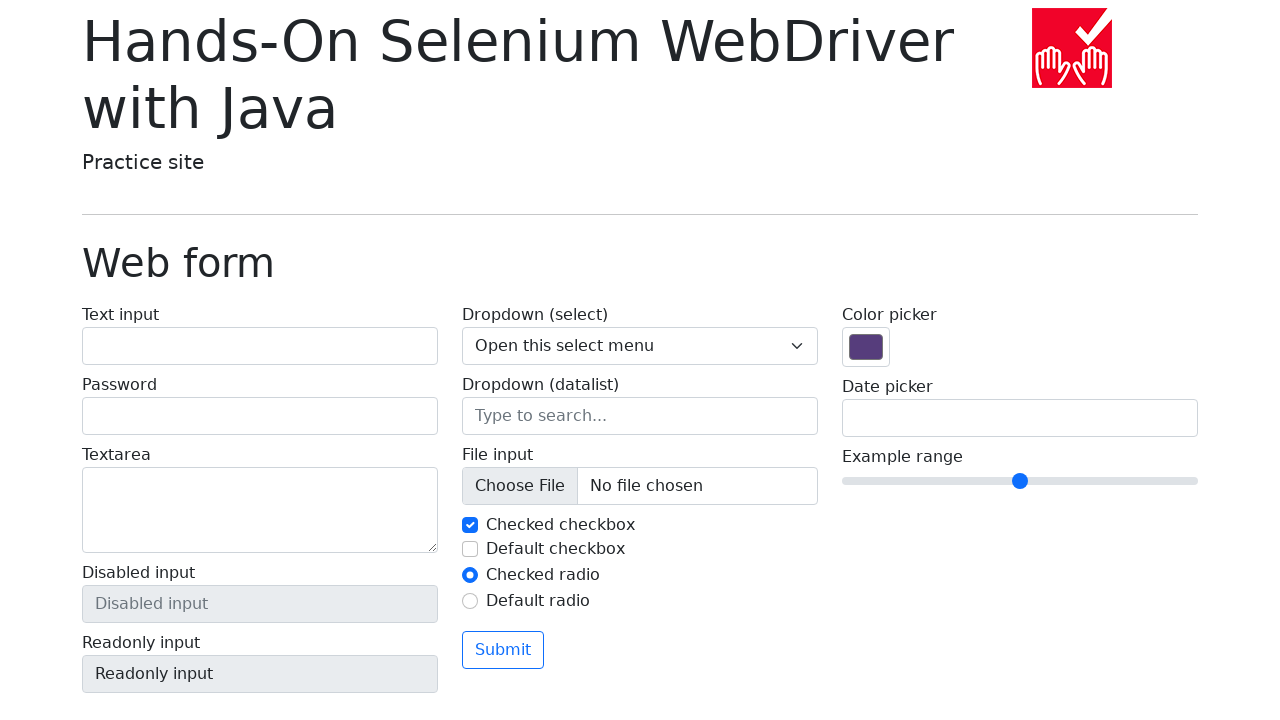

Created temporary test file with content
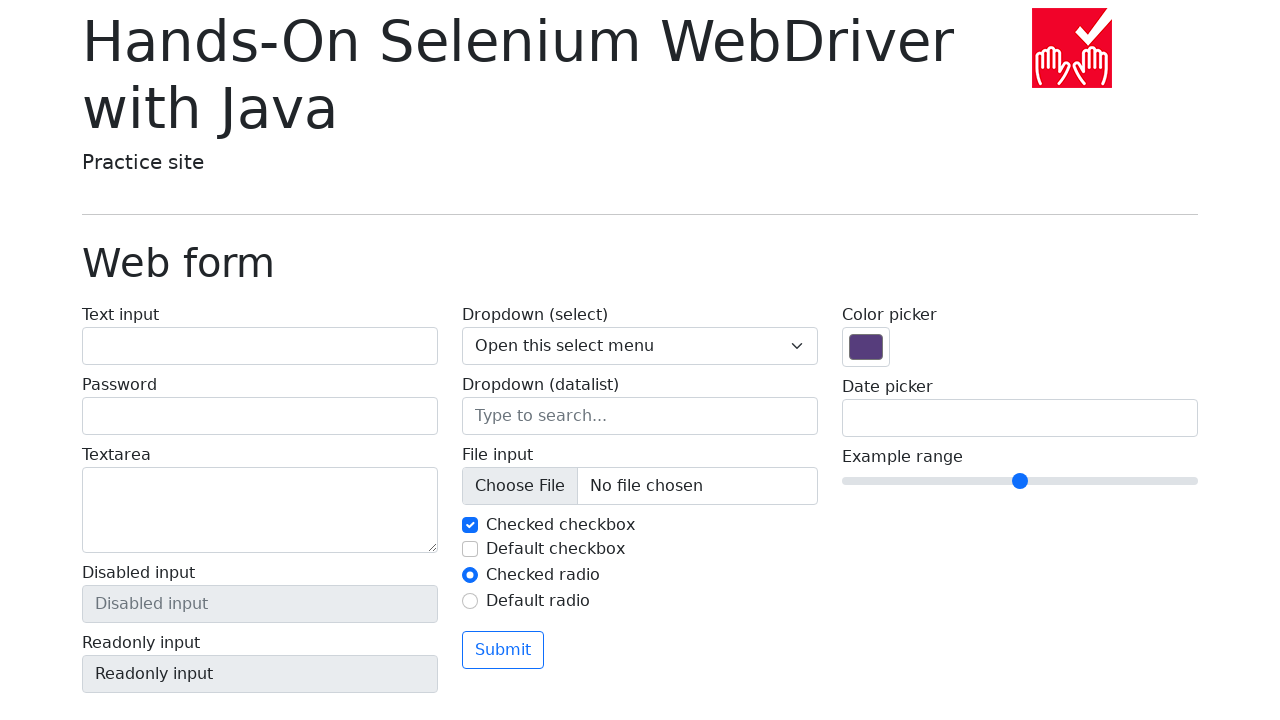

Set input file to upload temporary test file
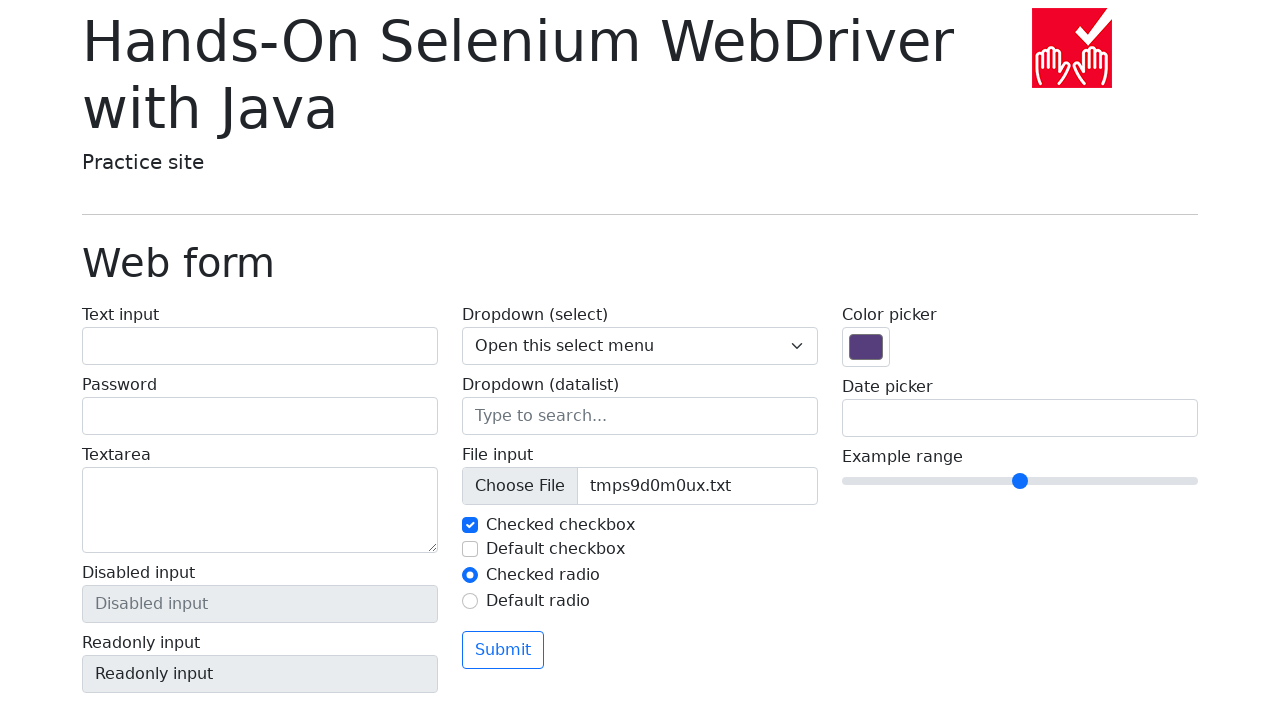

Clicked form submit button at (503, 650) on .btn.btn-outline-primary.mt-3
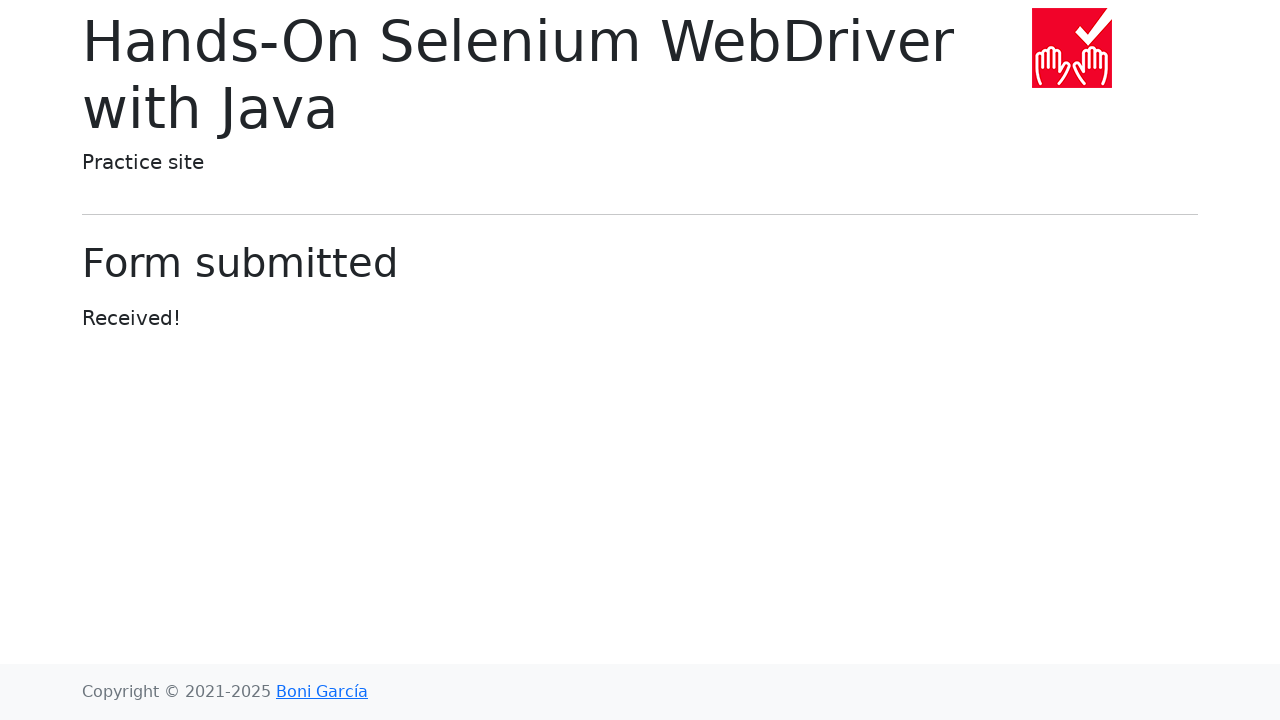

Waited 1000ms for form submission to complete
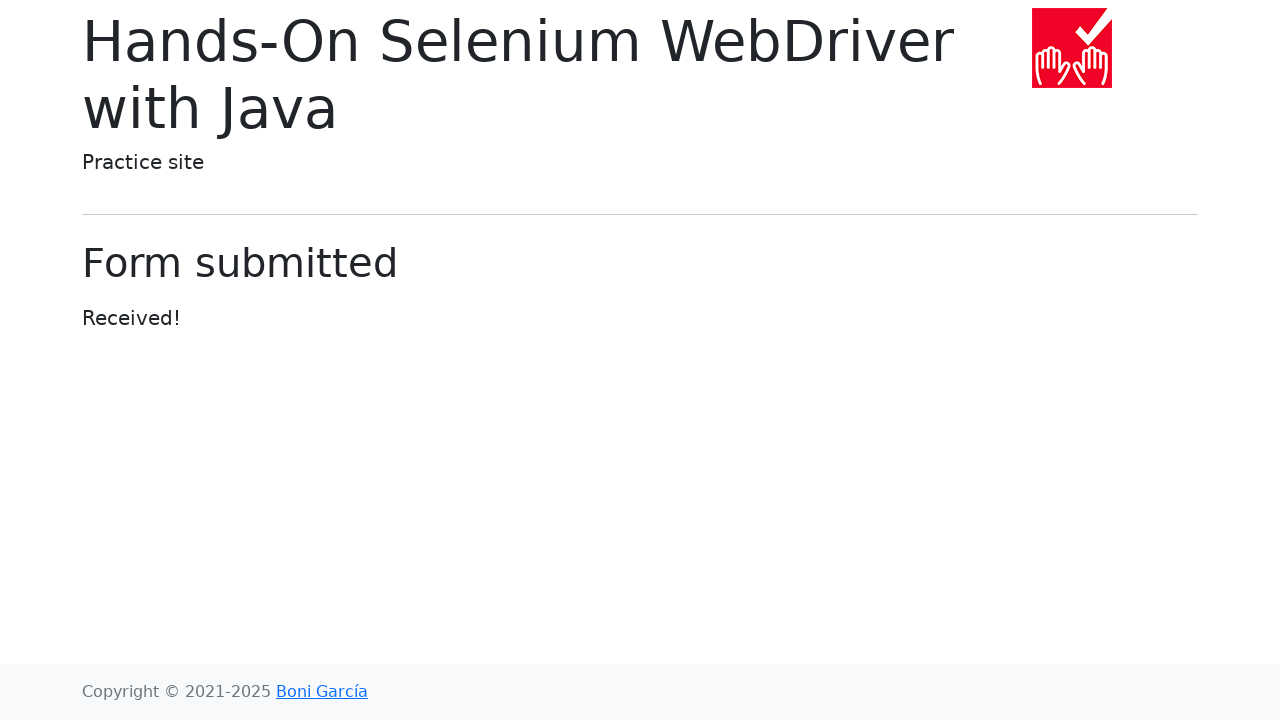

Verified 'submitted-form' in page URL
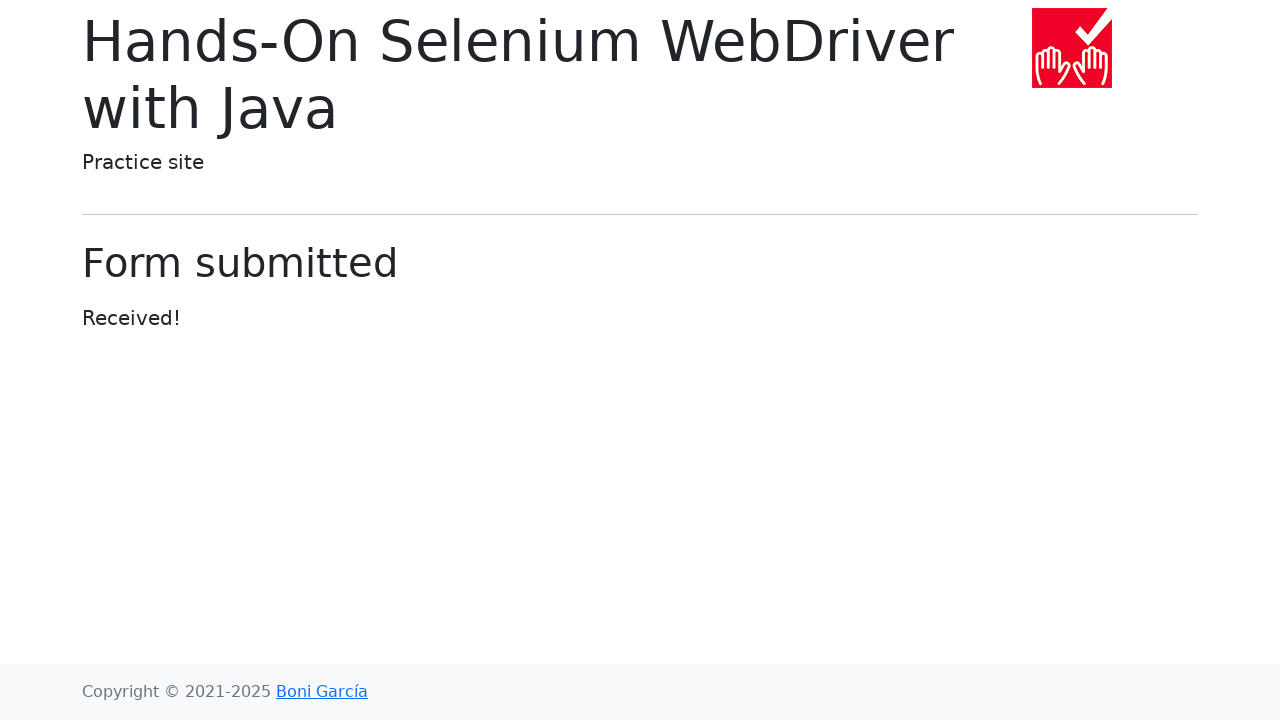

Verified file name in page URL
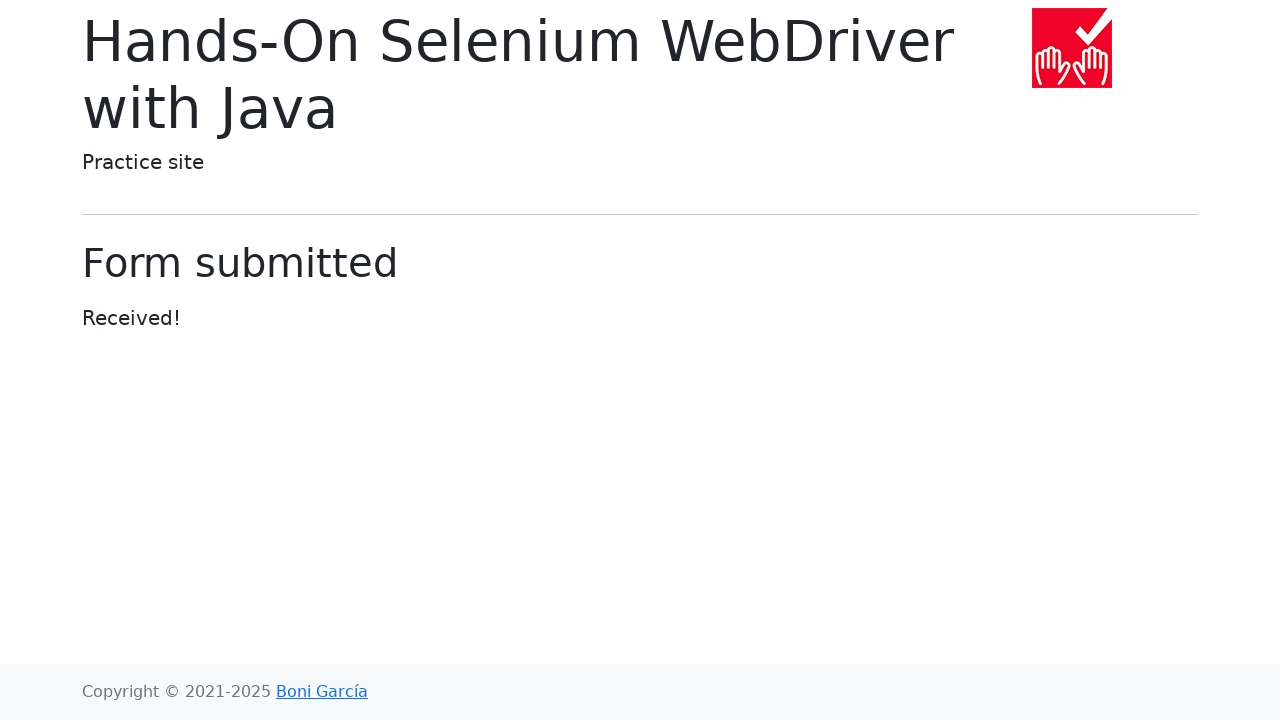

Verified 'Form submitted' heading text
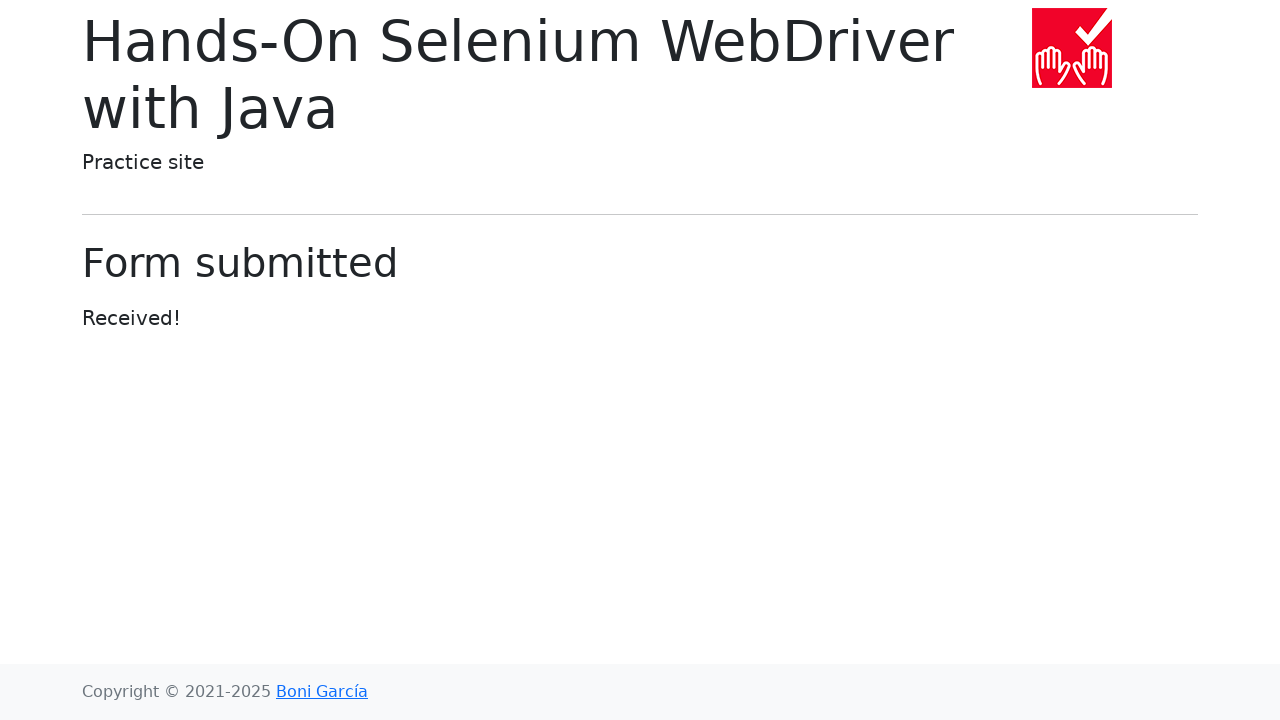

Verified 'Received!' confirmation text
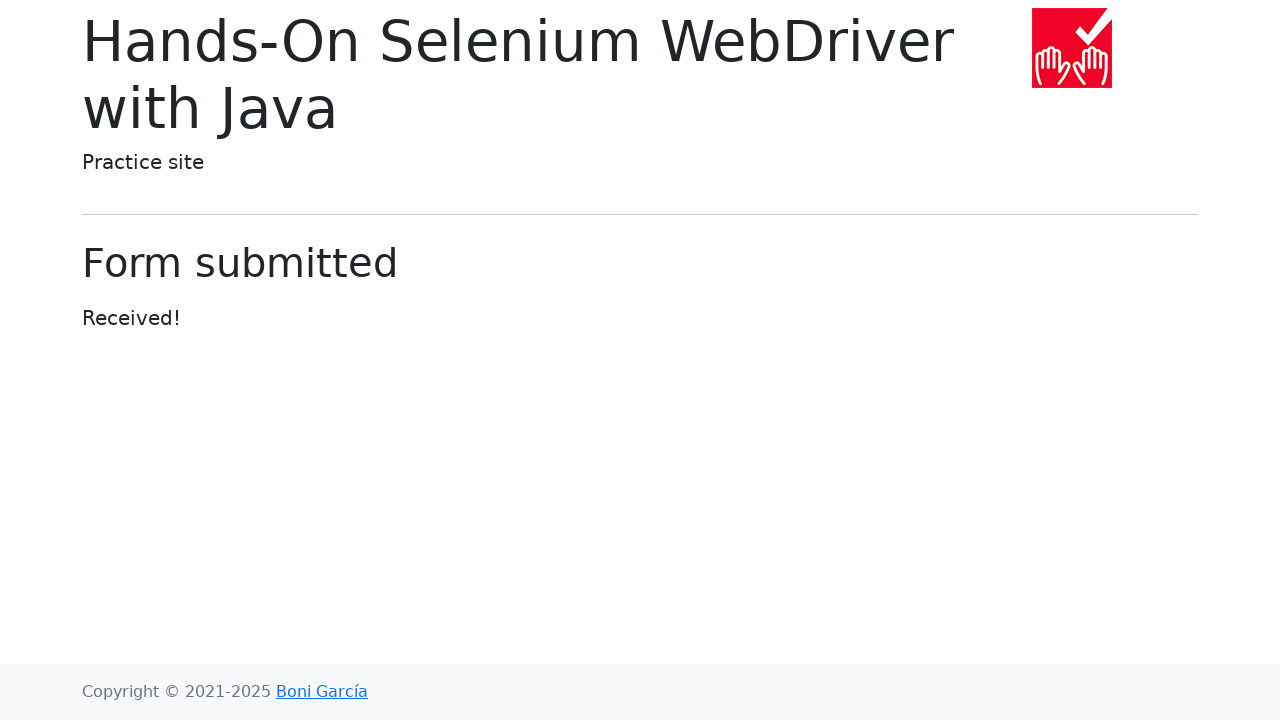

Cleaned up temporary test file
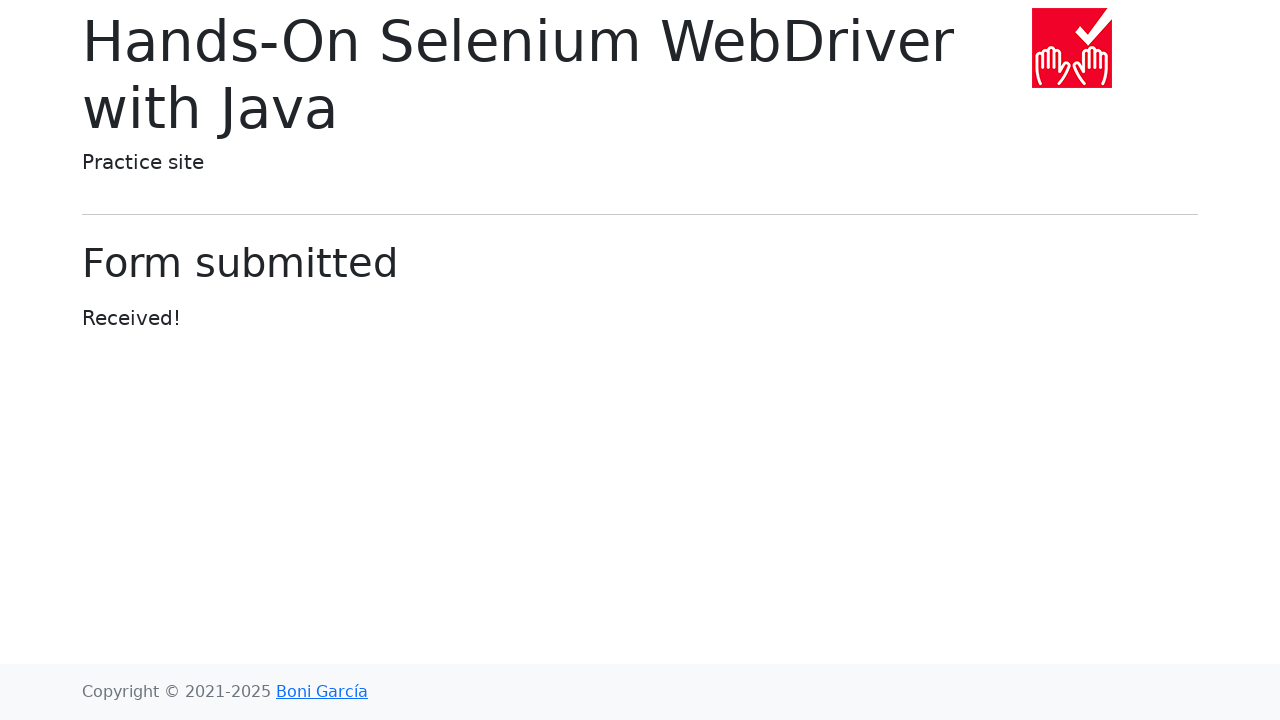

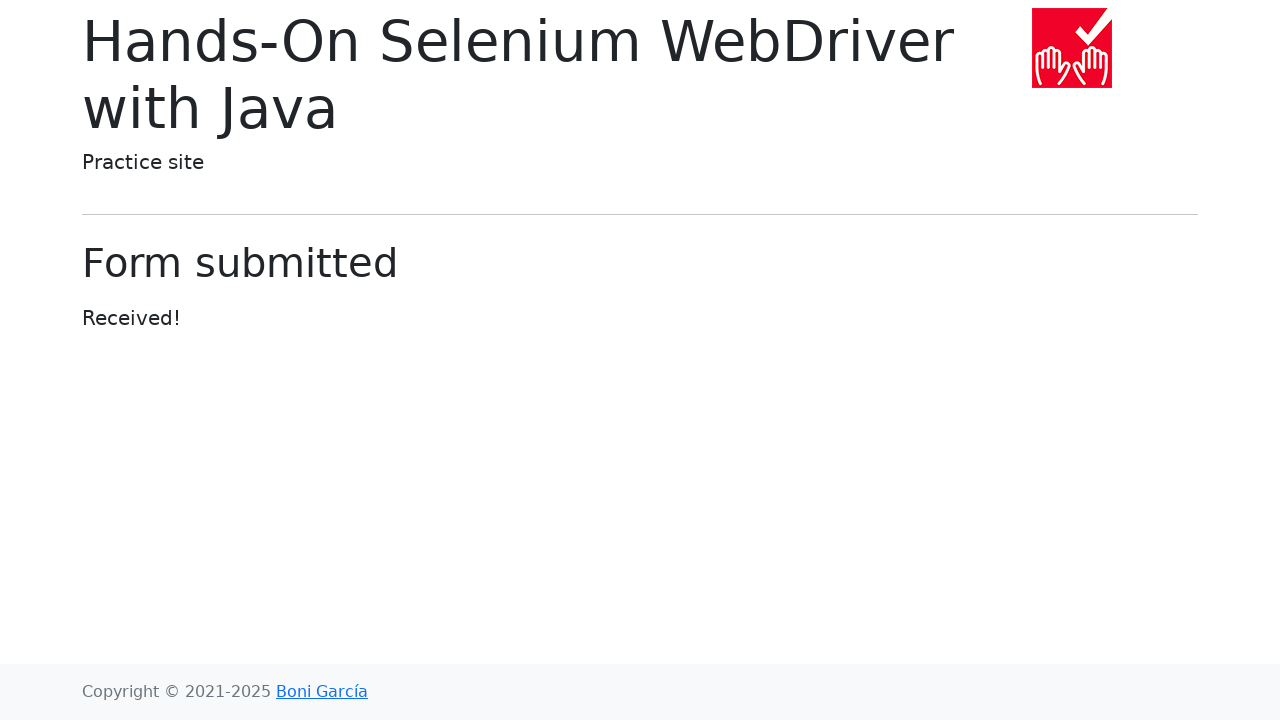